Navigates to demo table page, clicks on demotable link, and verifies the total count of employees in table 1 is 5.

Starting URL: http://automationbykrishna.com/

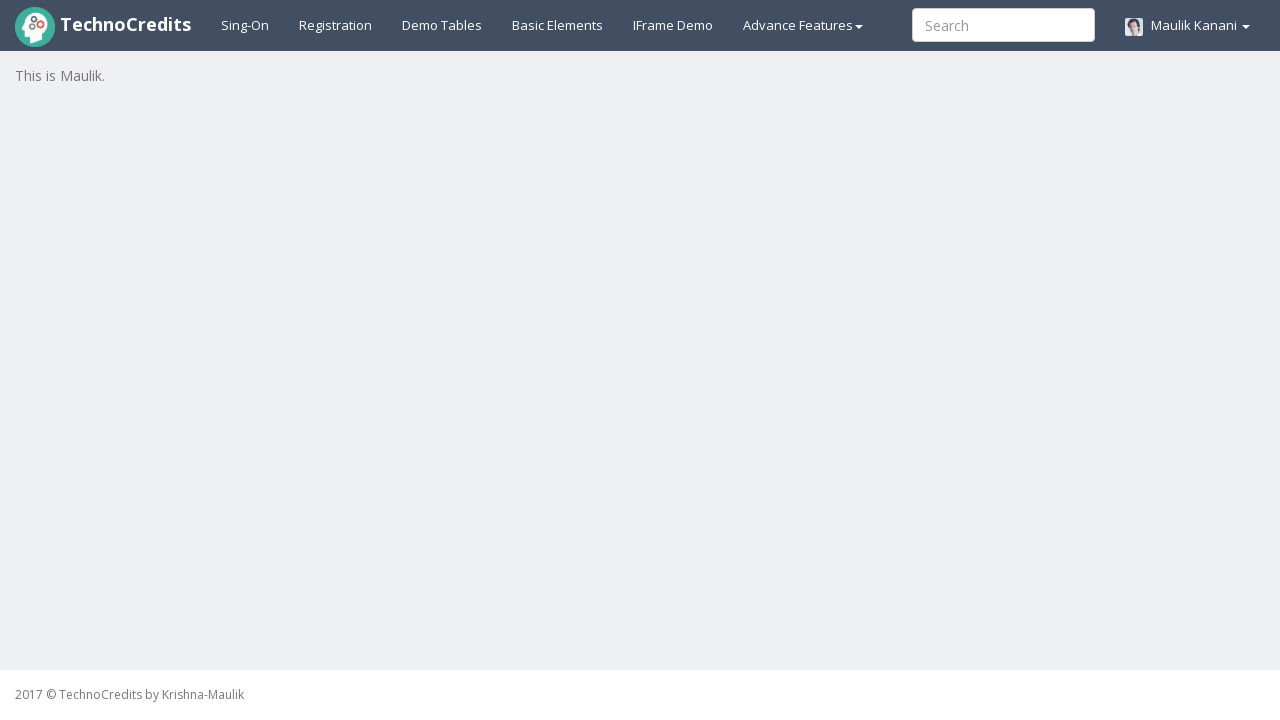

Navigated to starting URL http://automationbykrishna.com/
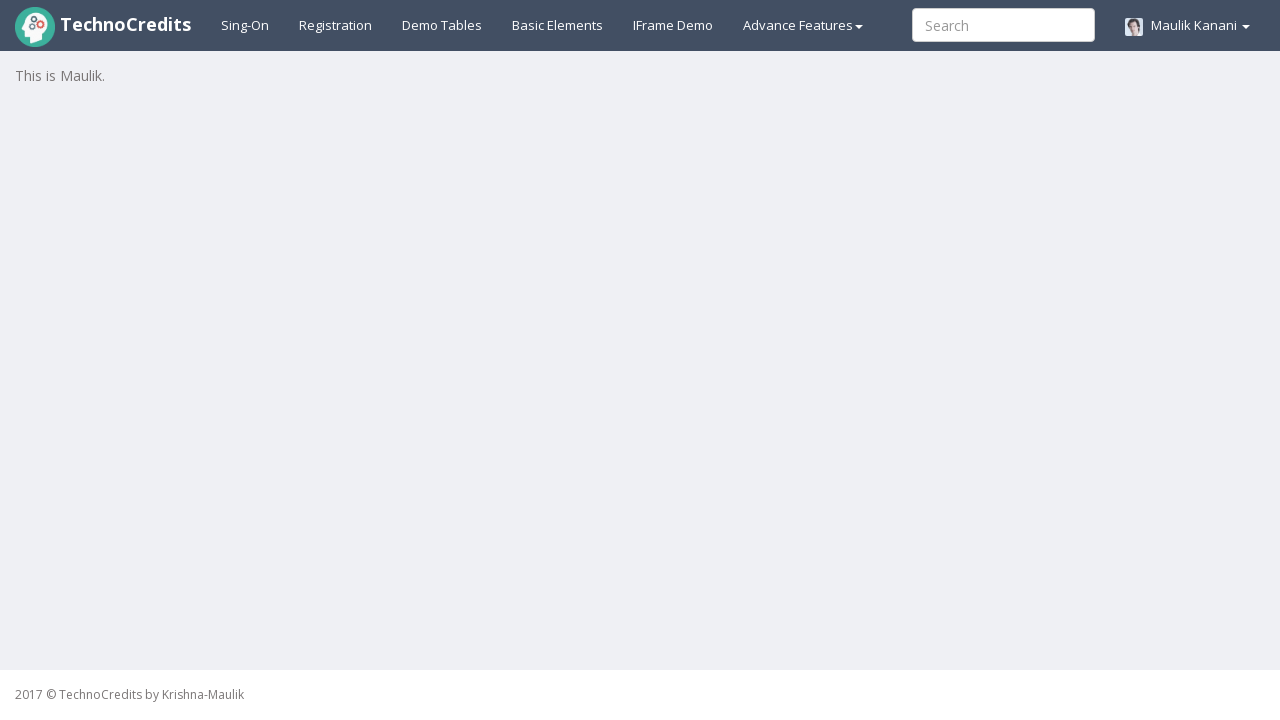

Clicked on demotable link to navigate to tables page at (442, 25) on #demotable
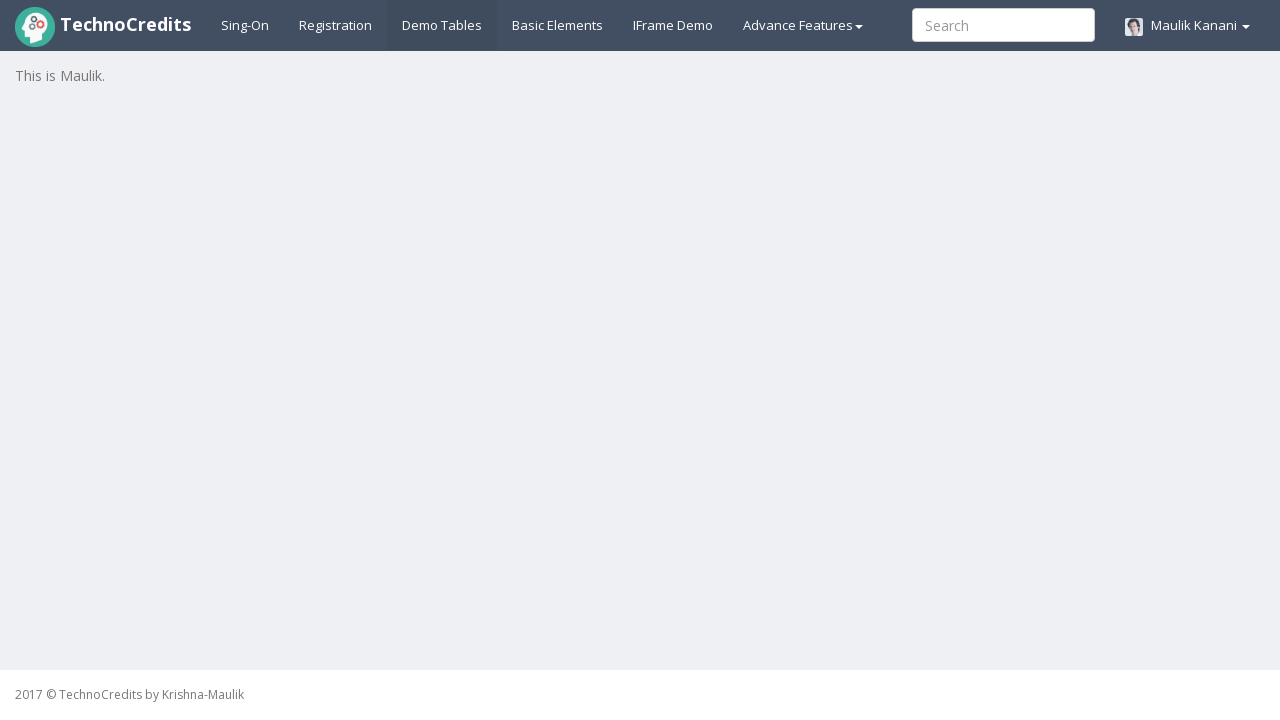

Table 1 loaded and employee rows are visible
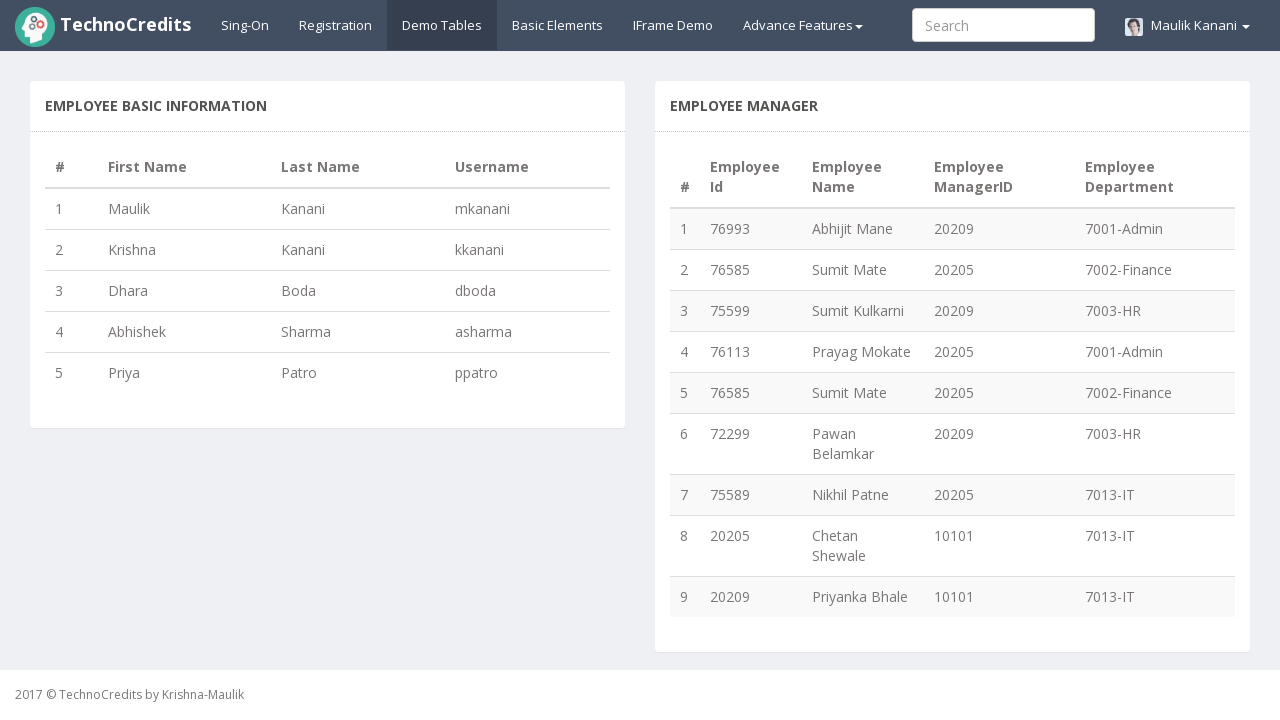

Retrieved total employee count from table 1: 5
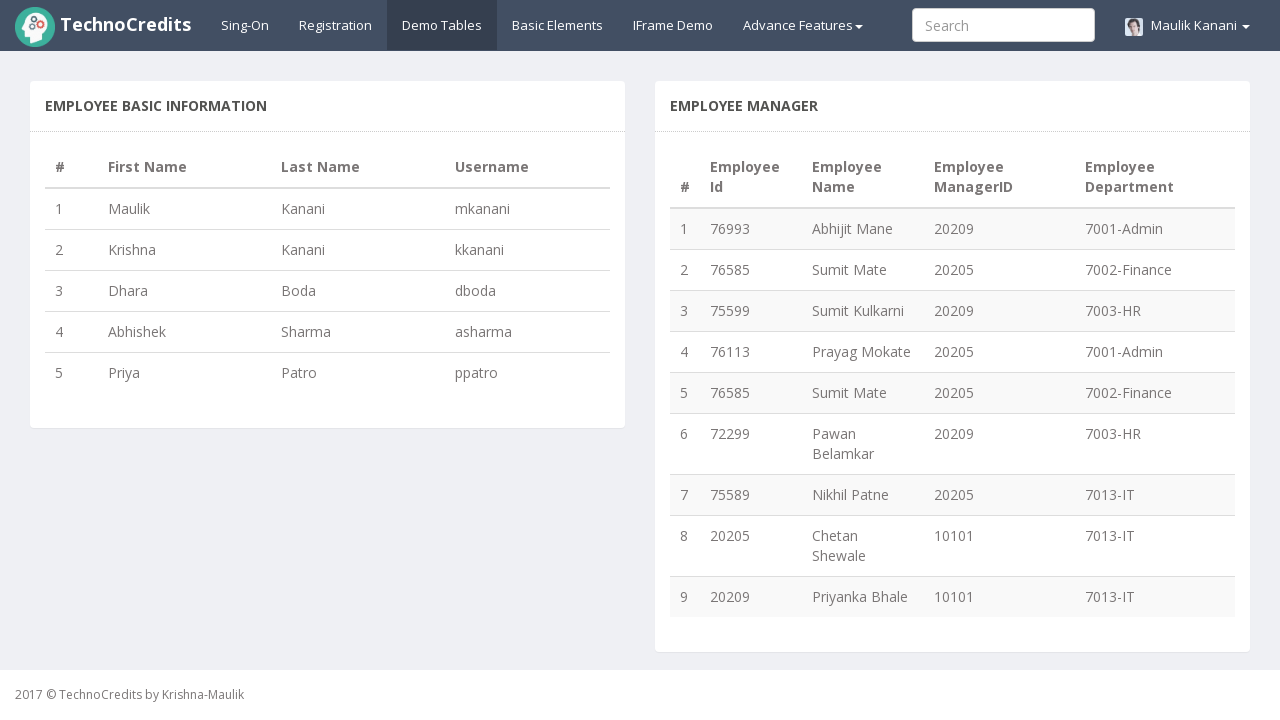

Verified total employee count in table 1 is 5 ✓
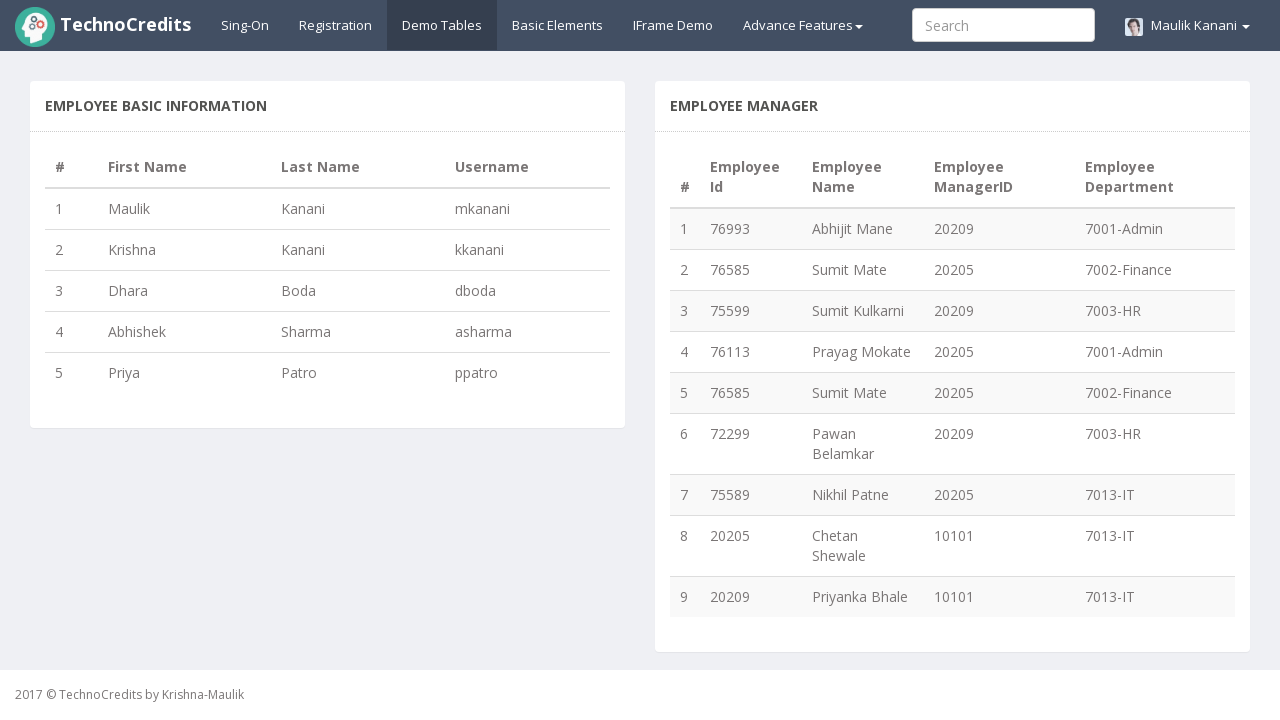

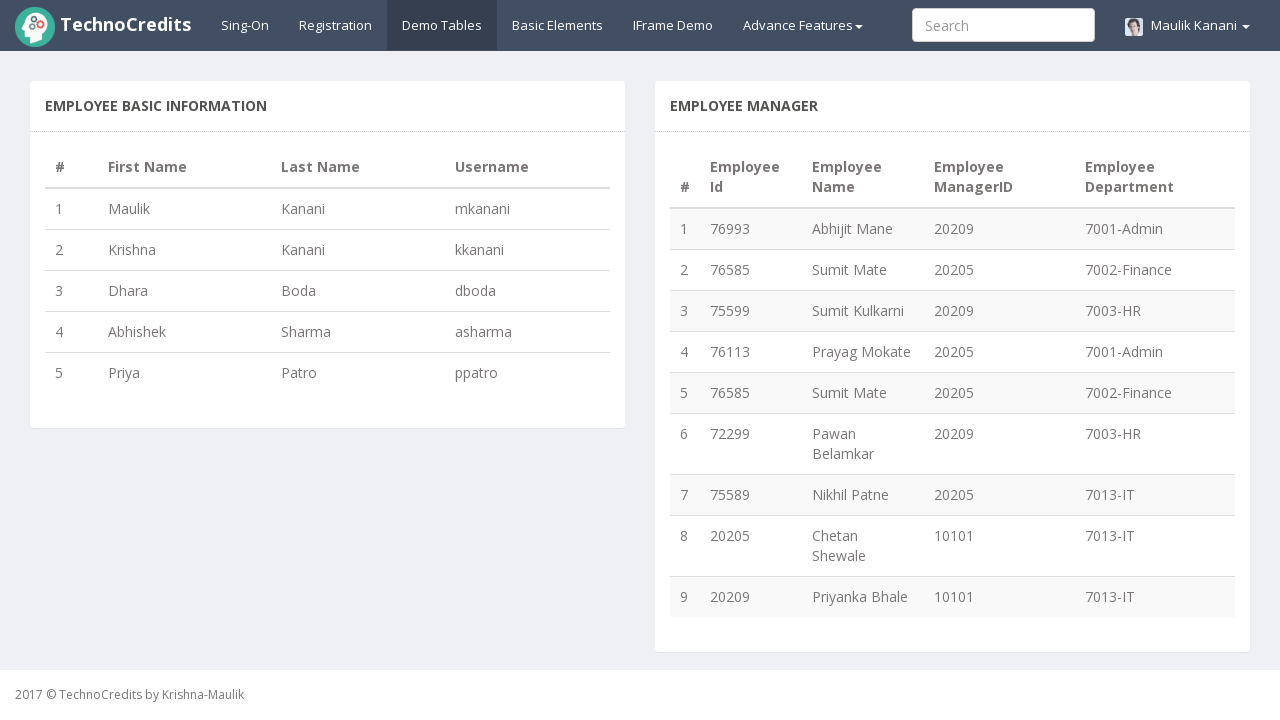